Navigates from the home page to the Practice Form page by clicking on Forms and then Practice Form links

Starting URL: https://demoqa.com/

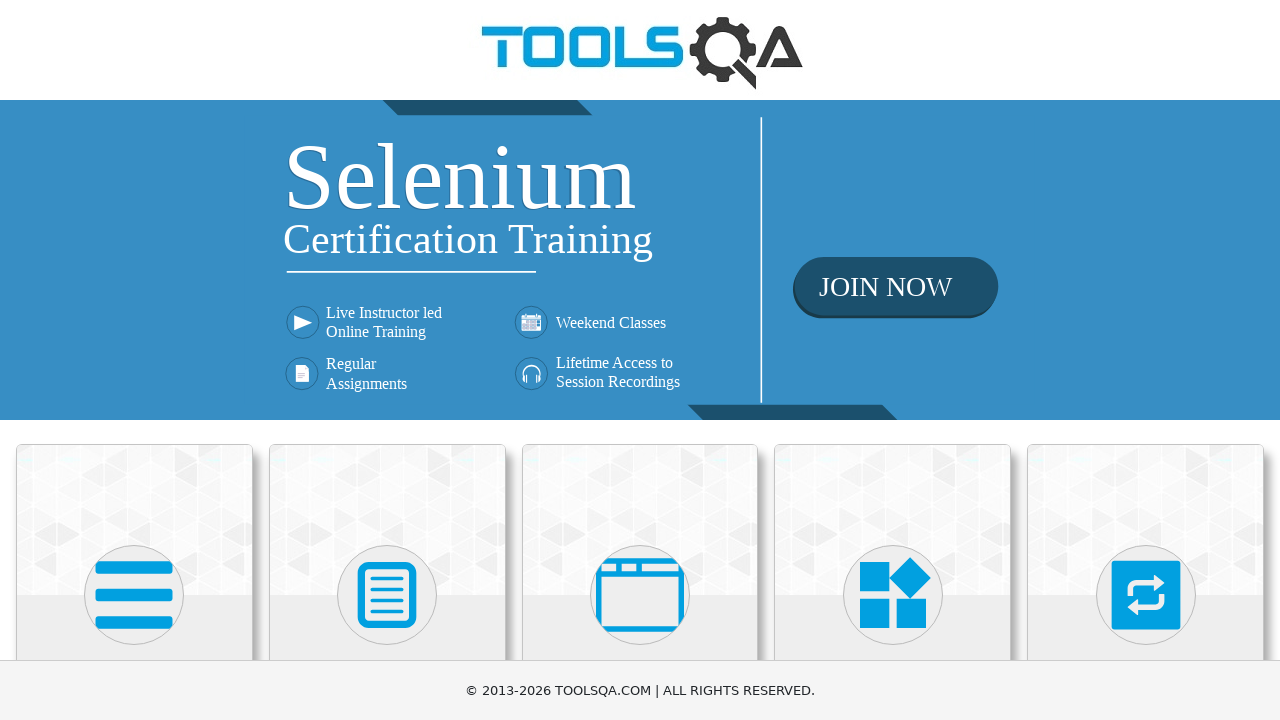

Clicked on Forms card at (387, 360) on xpath=//h5[text()='Forms']
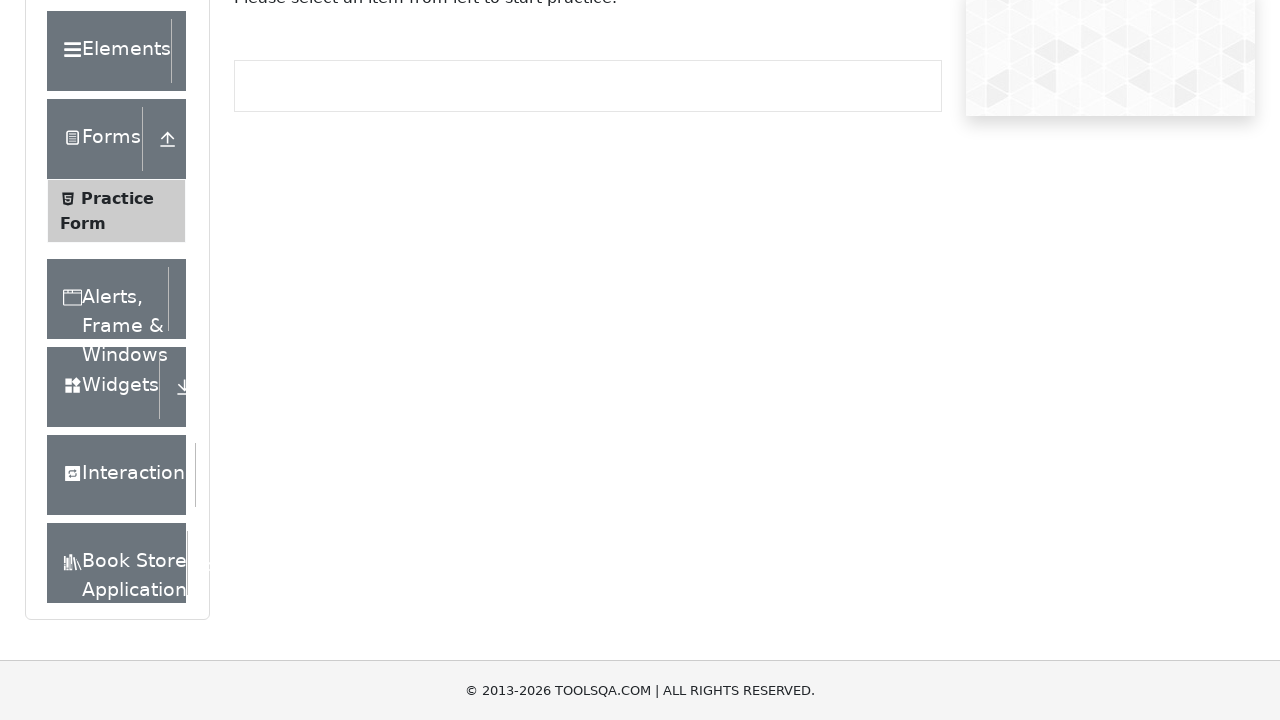

Clicked on Practice Form menu item at (117, 336) on xpath=//span[text()='Practice Form']
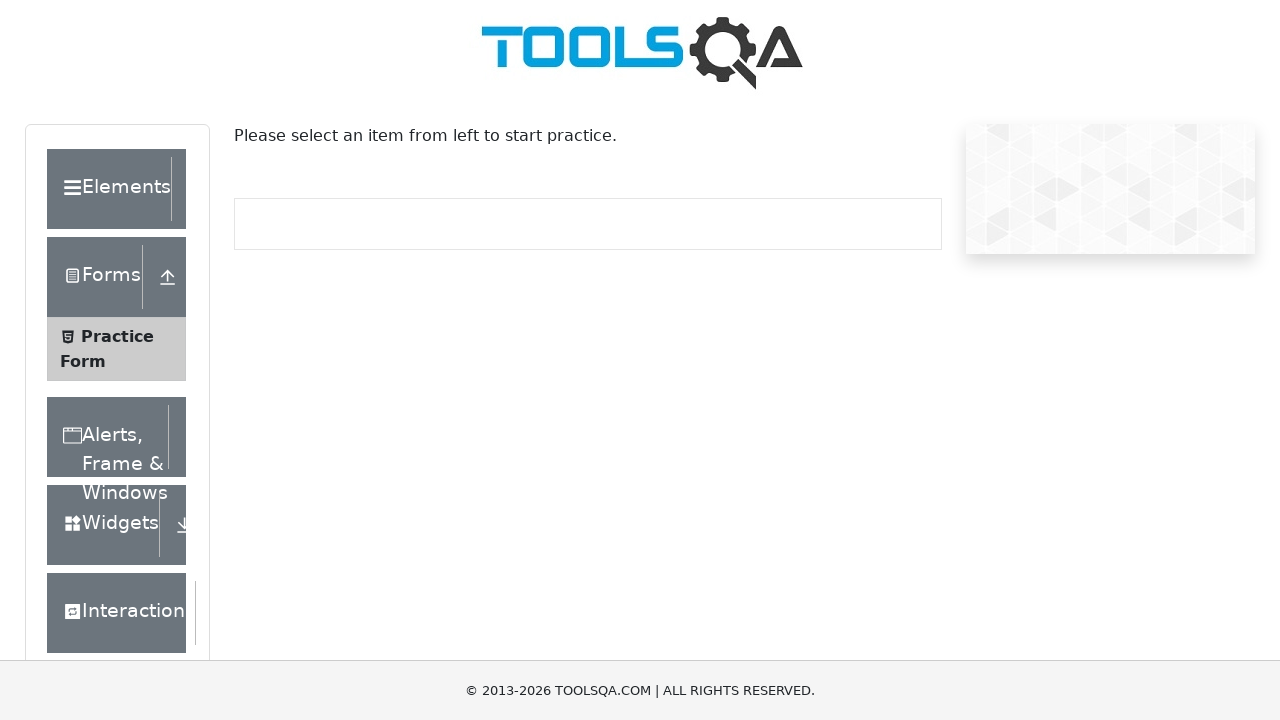

Waited for navigation to Practice Form page (automation-practice-form URL)
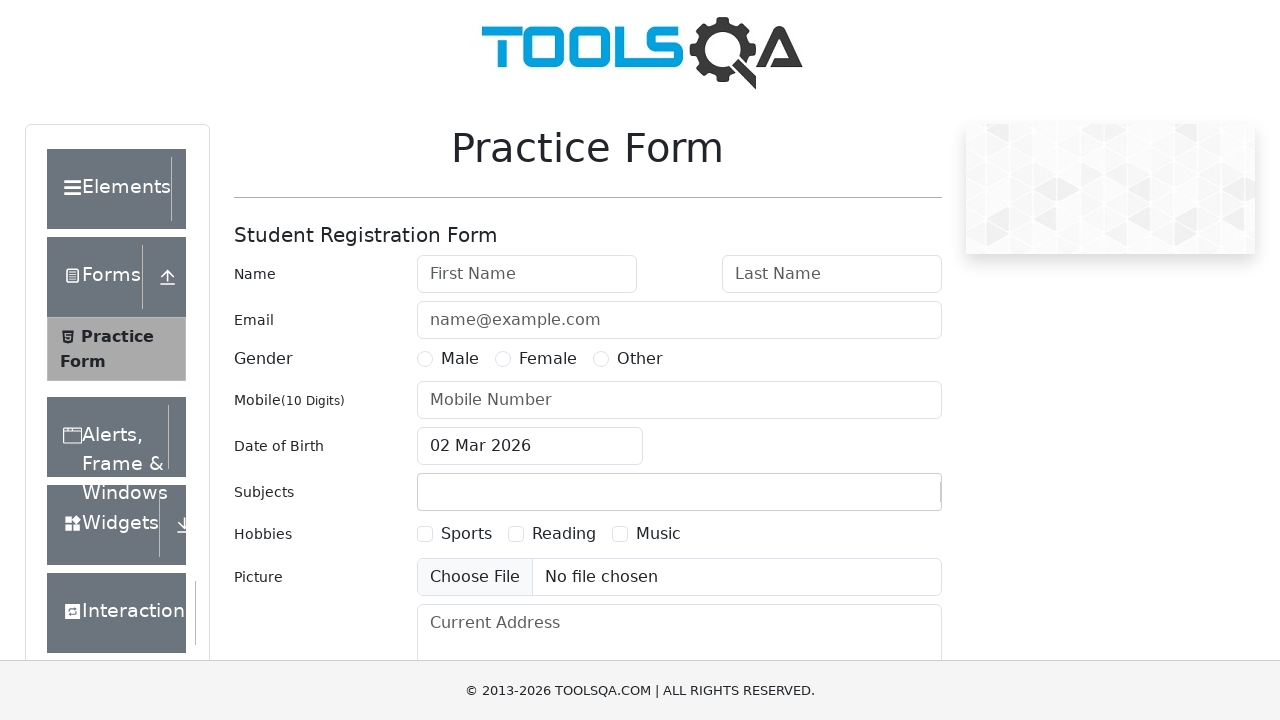

Verified that Practice Form page loaded with correct URL
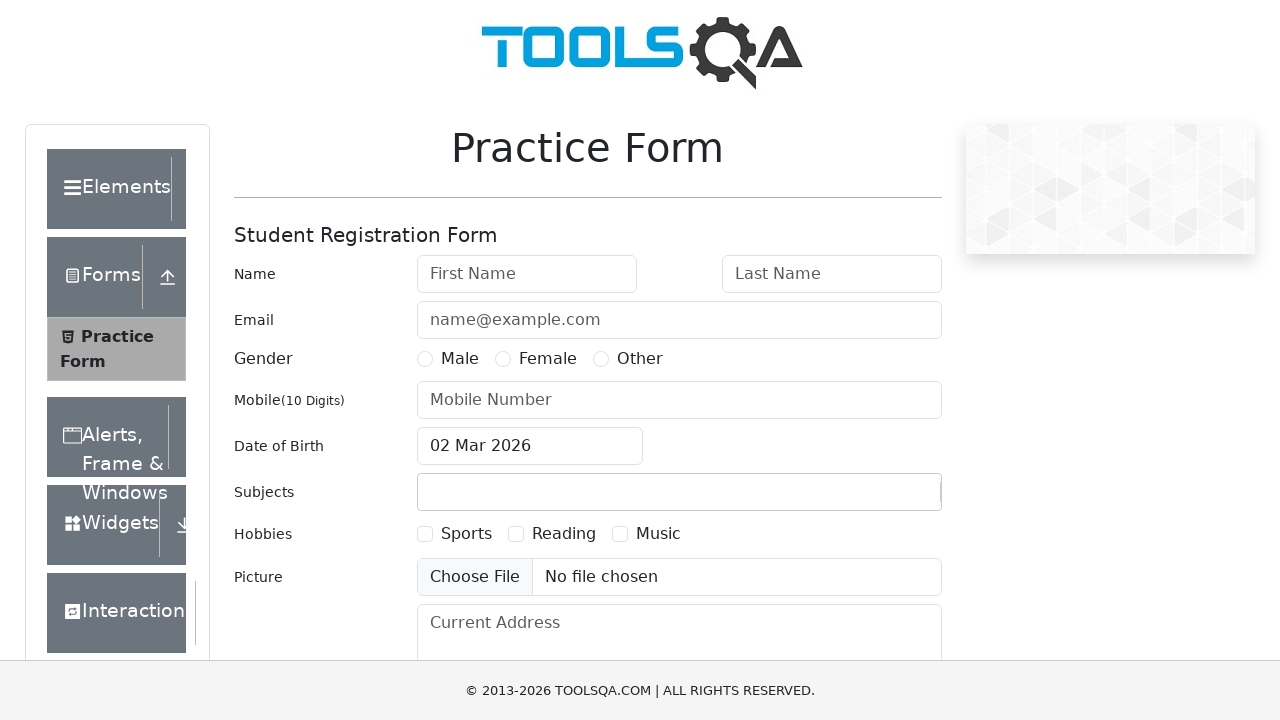

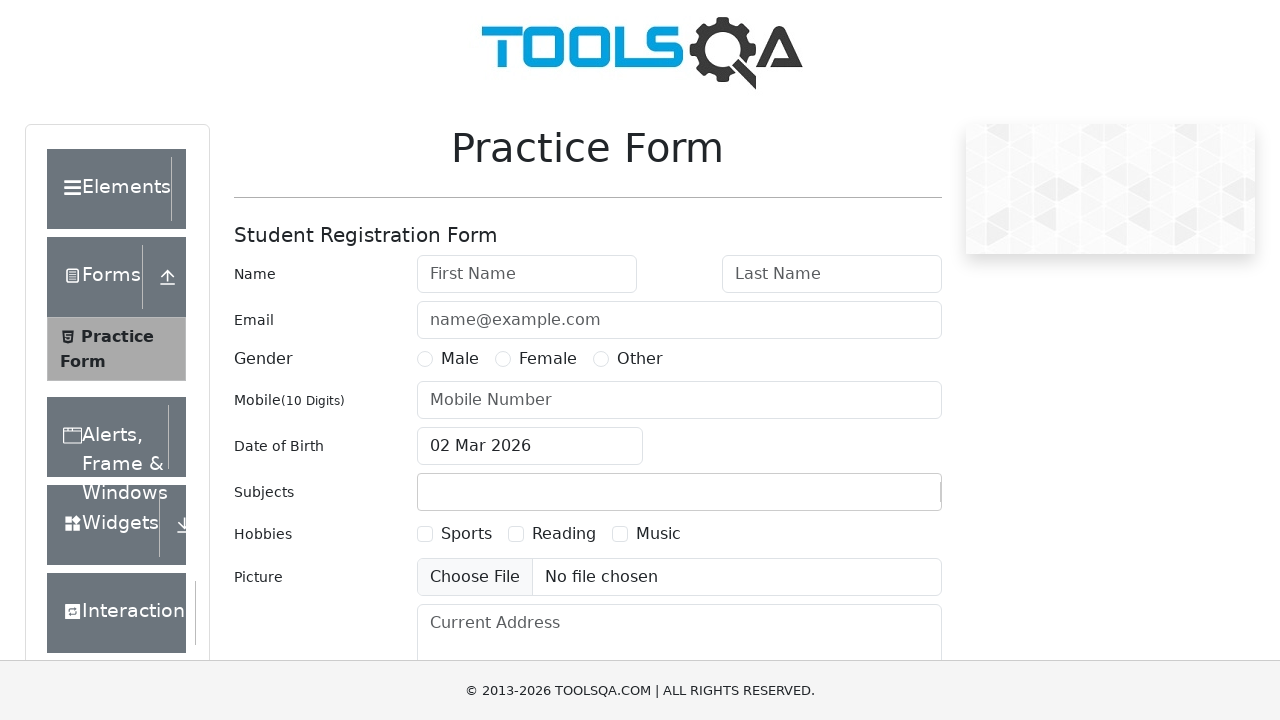